Tests a sample todo application by clicking on two list items to mark them as done, then adding a new todo item by typing text and clicking the add button.

Starting URL: https://lambdatest.github.io/sample-todo-app/

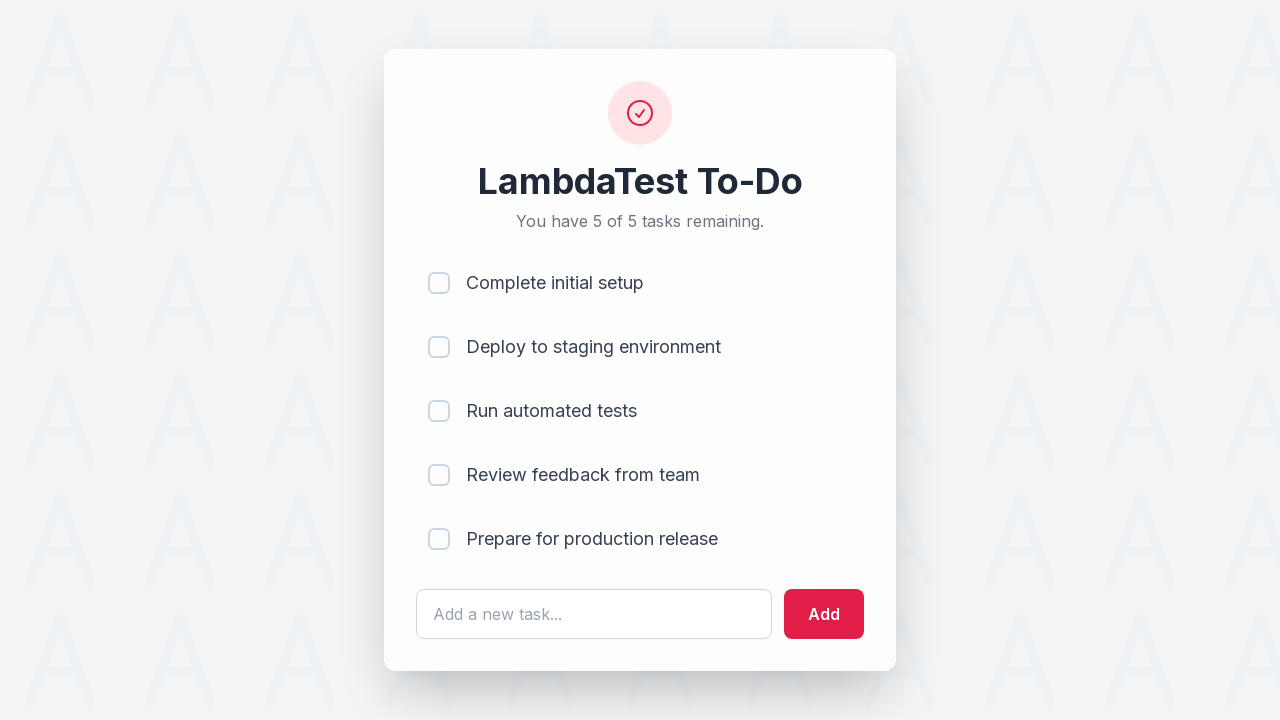

Clicked first list item checkbox to mark as done at (439, 283) on [name='li1']
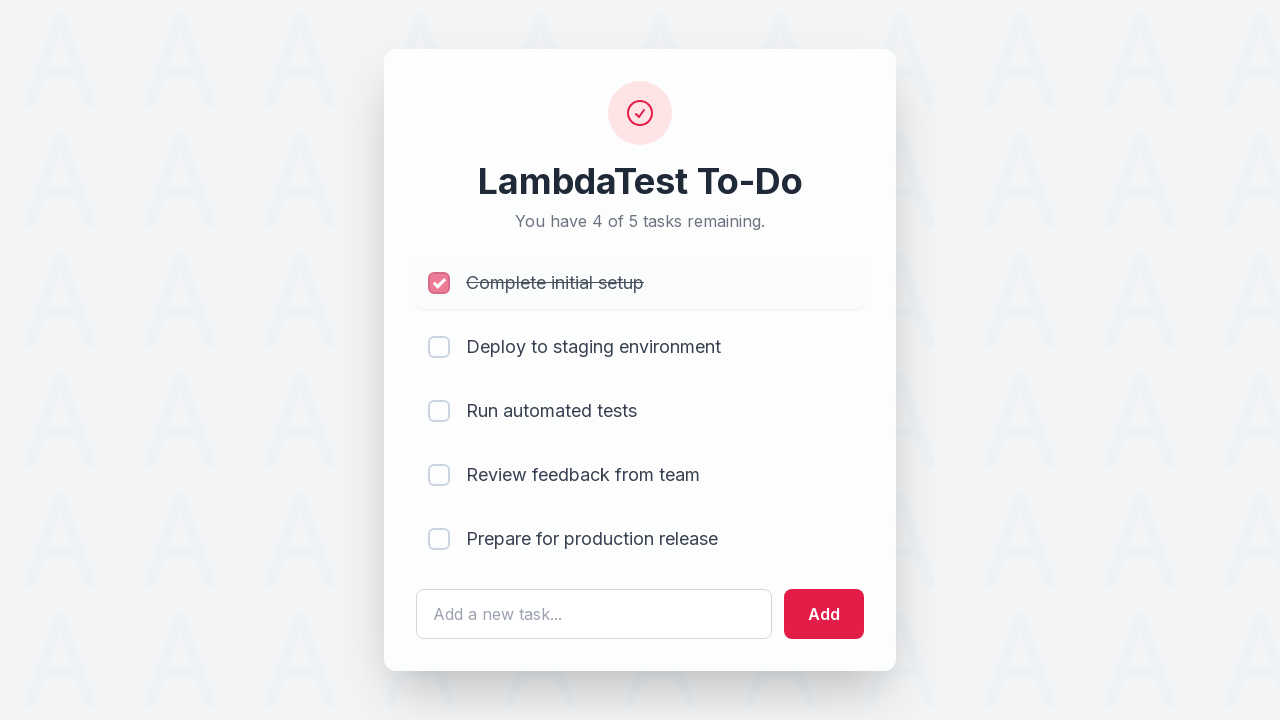

Clicked second list item checkbox to mark as done at (439, 347) on [name='li2']
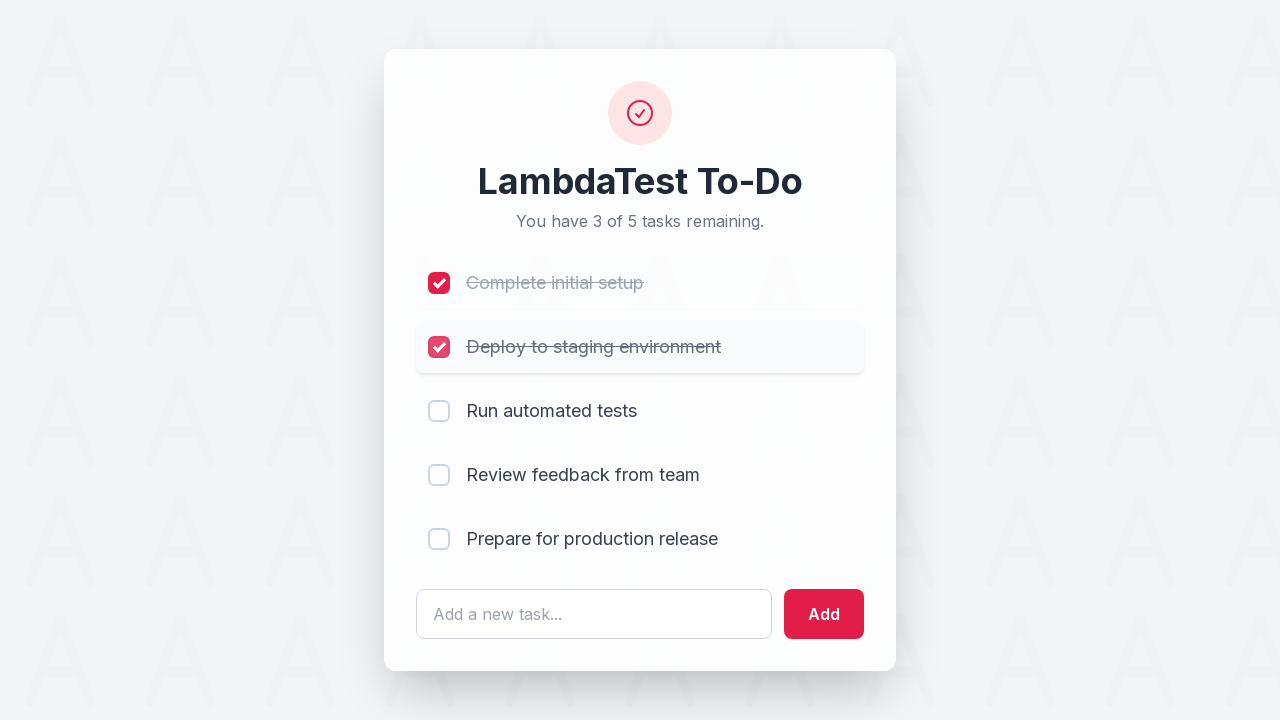

Filled input field with new todo text 'Yey, Let's add it to list' on #sampletodotext
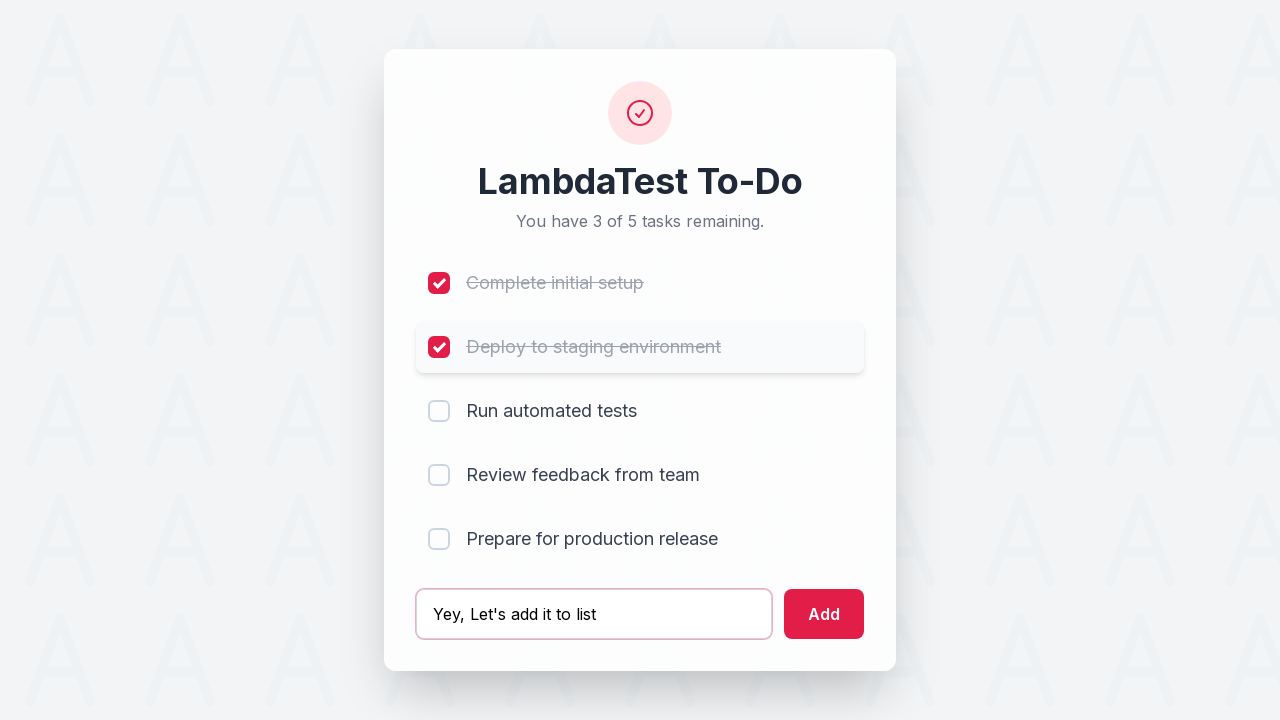

Clicked add button to add the new todo item at (824, 614) on #addbutton
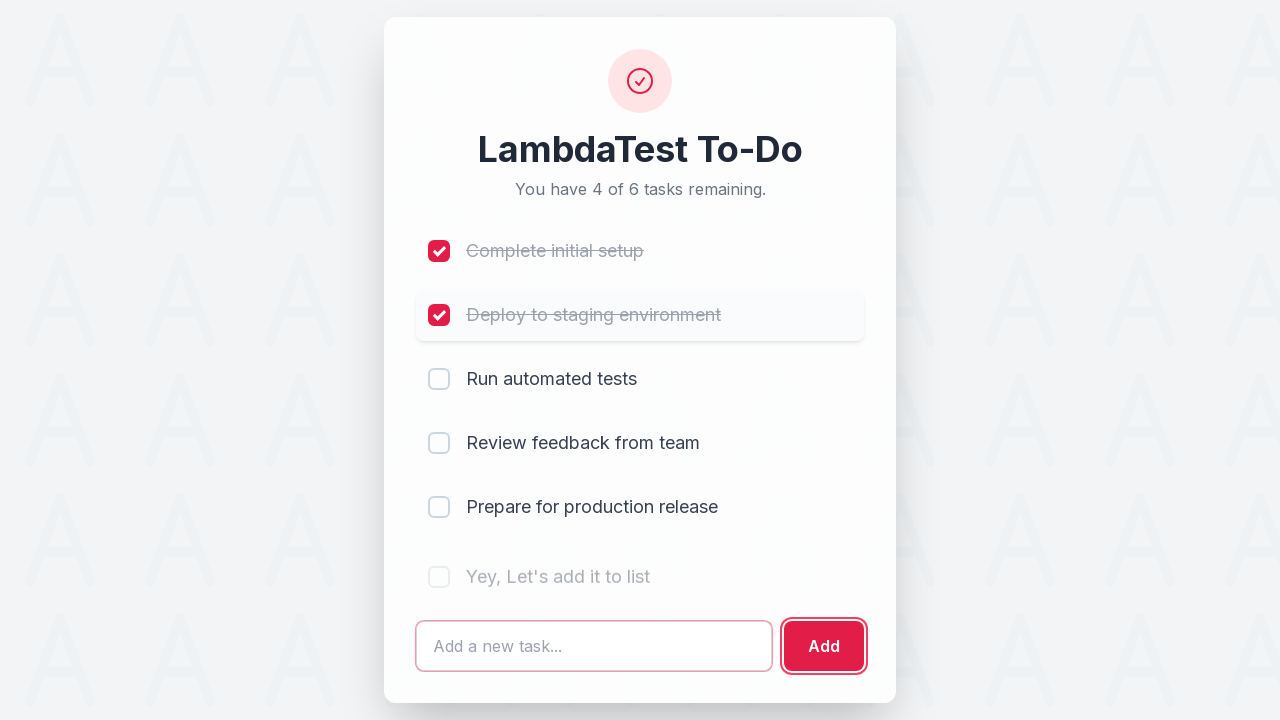

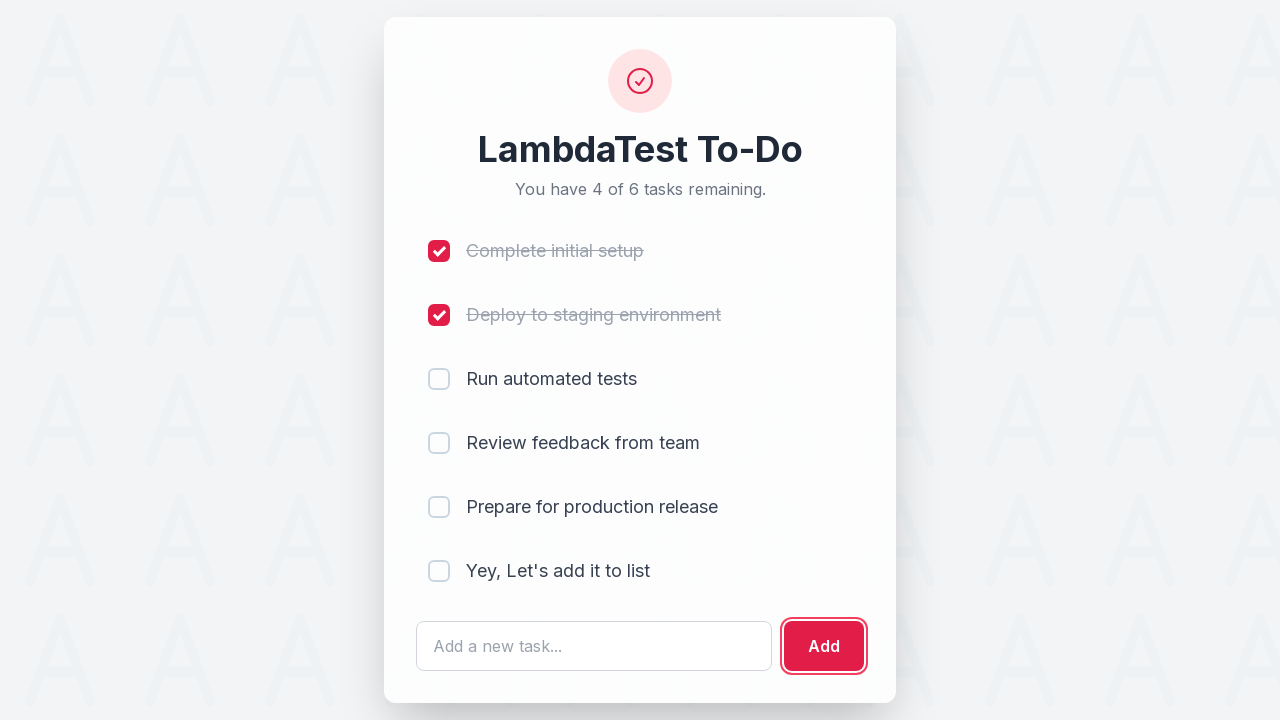